Tests pressing the TAB key using keyboard actions and verifies the page displays the correct key press result.

Starting URL: http://the-internet.herokuapp.com/key_presses

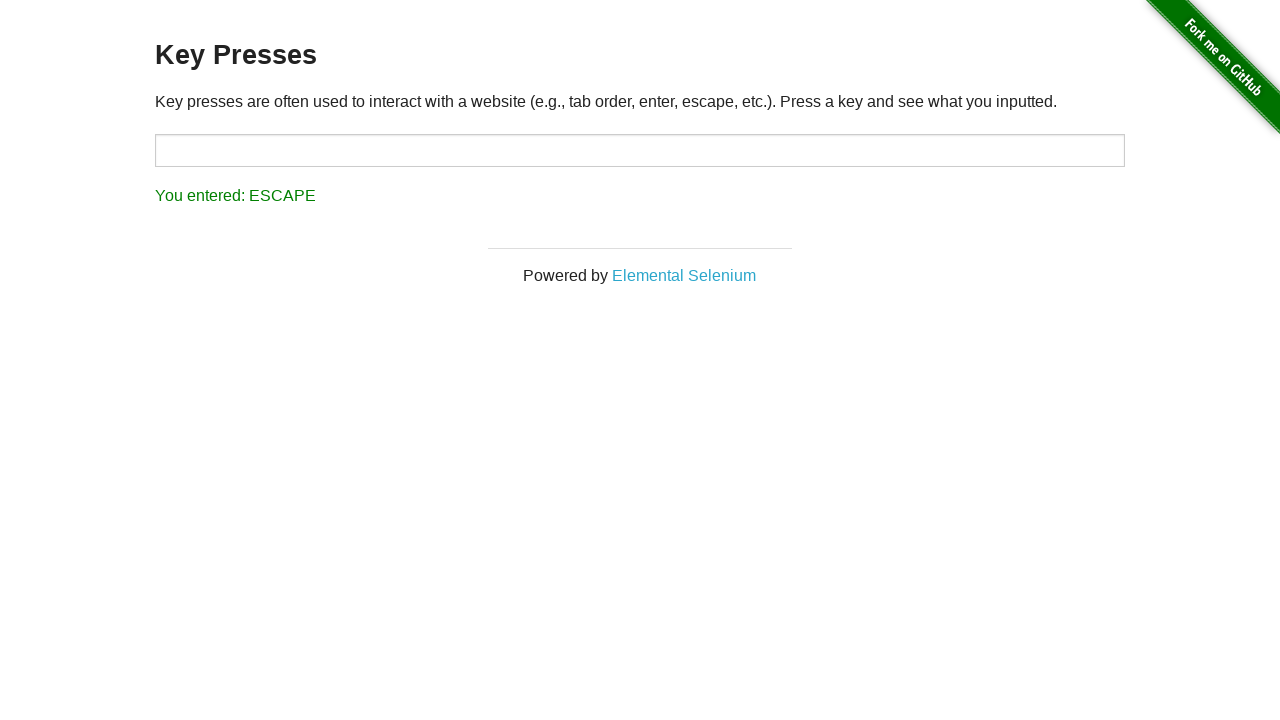

Pressed TAB key
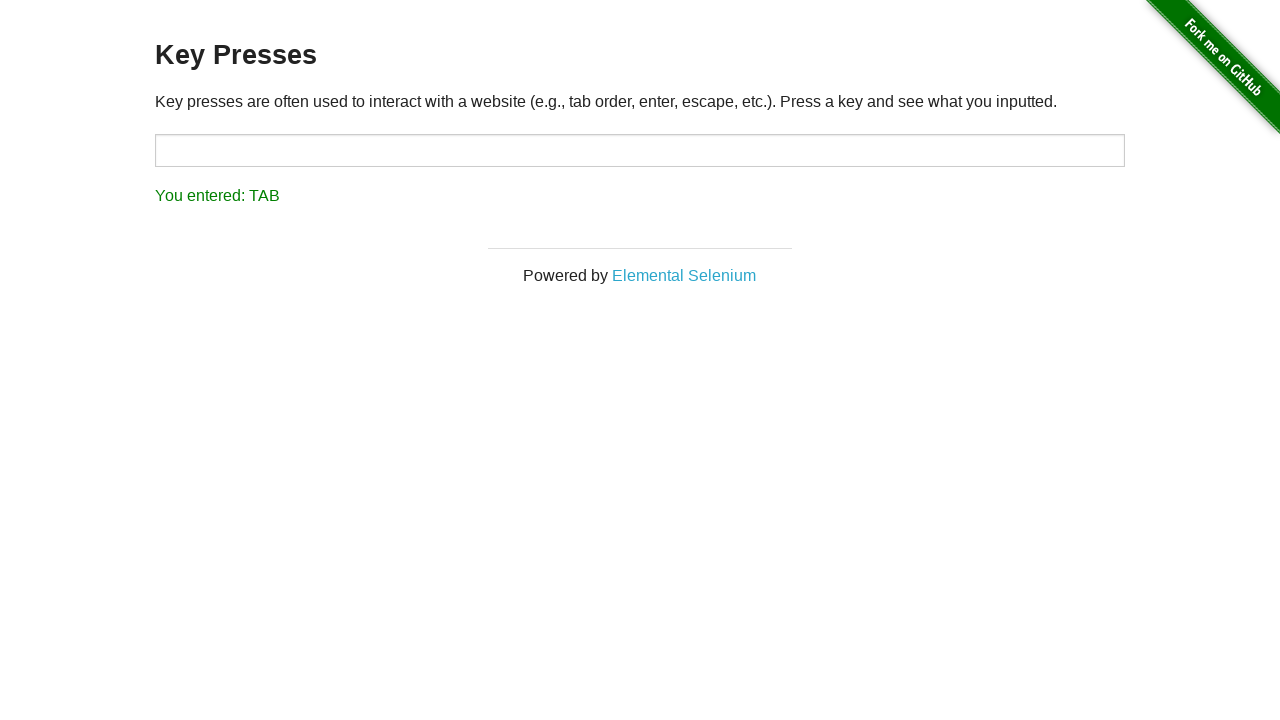

Waited for result element to appear
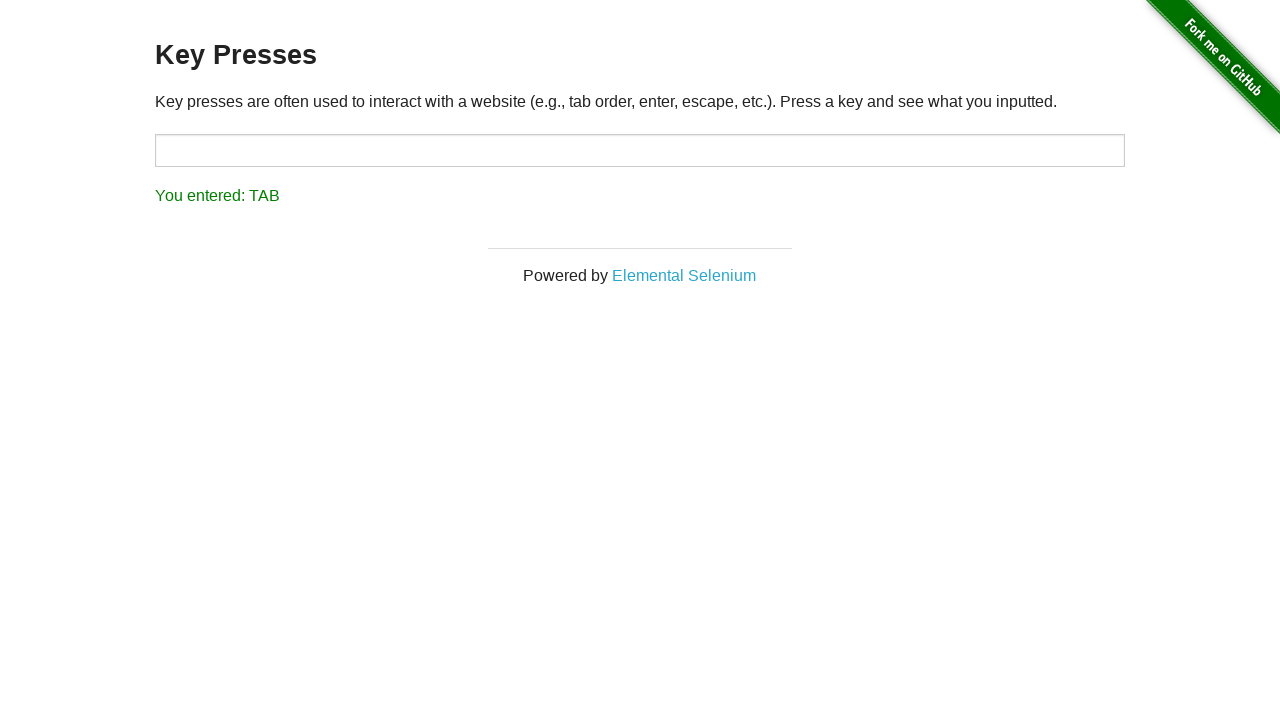

Retrieved result text content
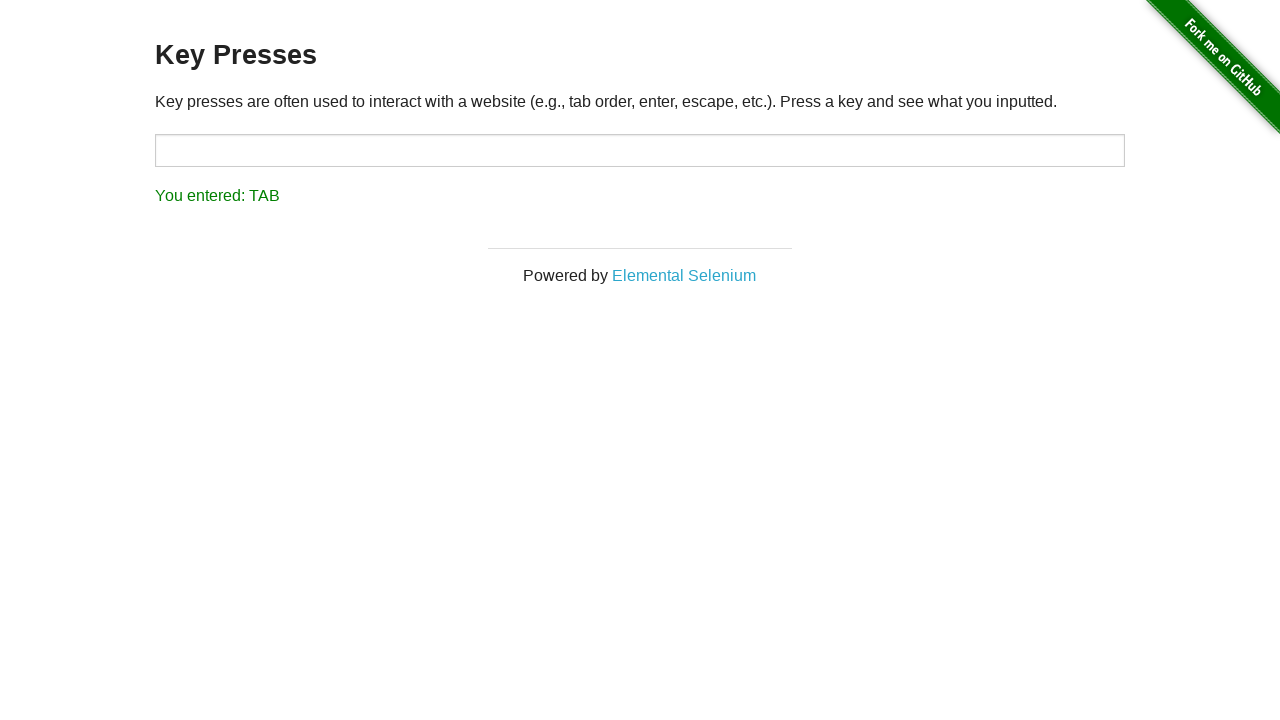

Verified result text matches 'You entered: TAB'
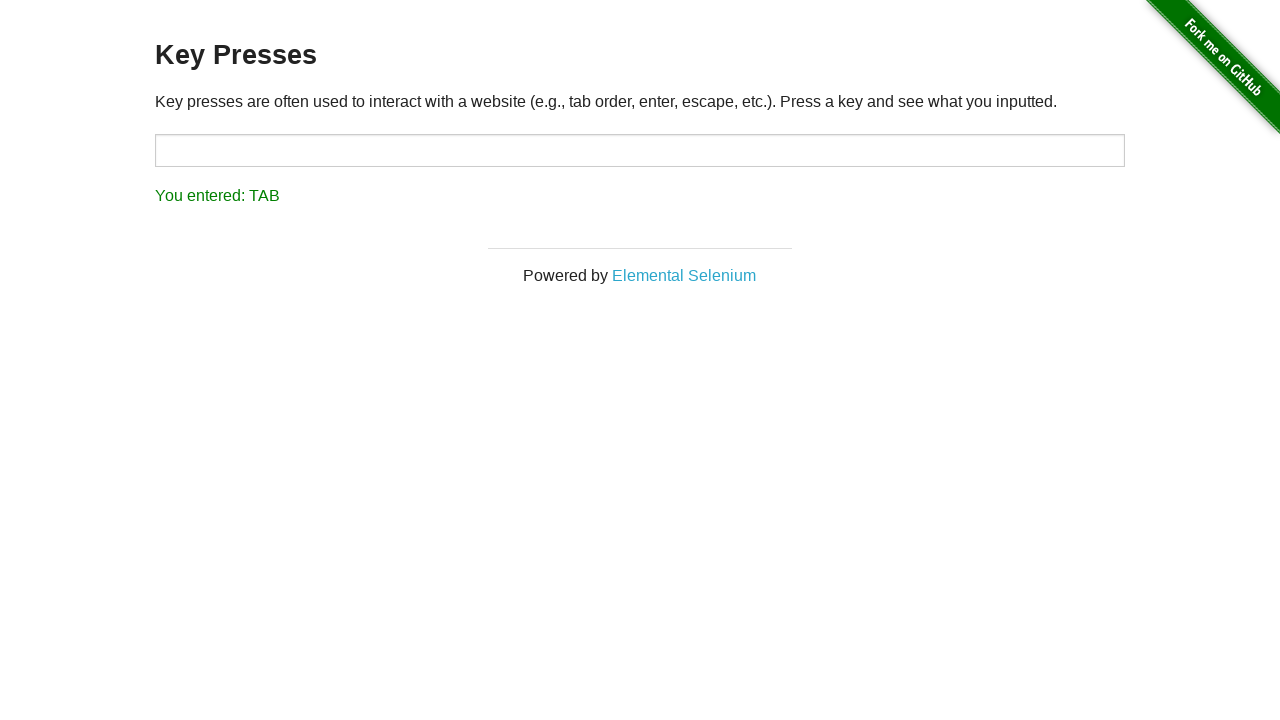

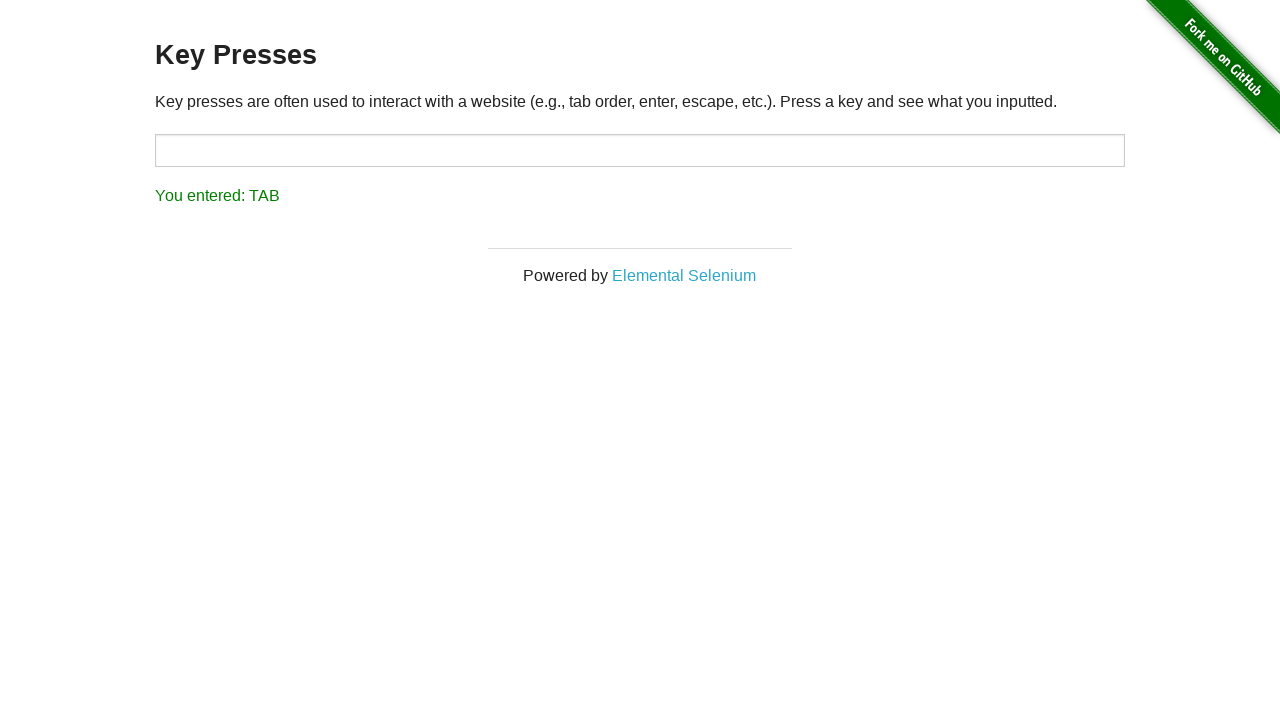